Tests hovering over the "IT Course" menu item on the cognextech.com website to trigger a dropdown or submenu interaction.

Starting URL: http://cognextech.com/

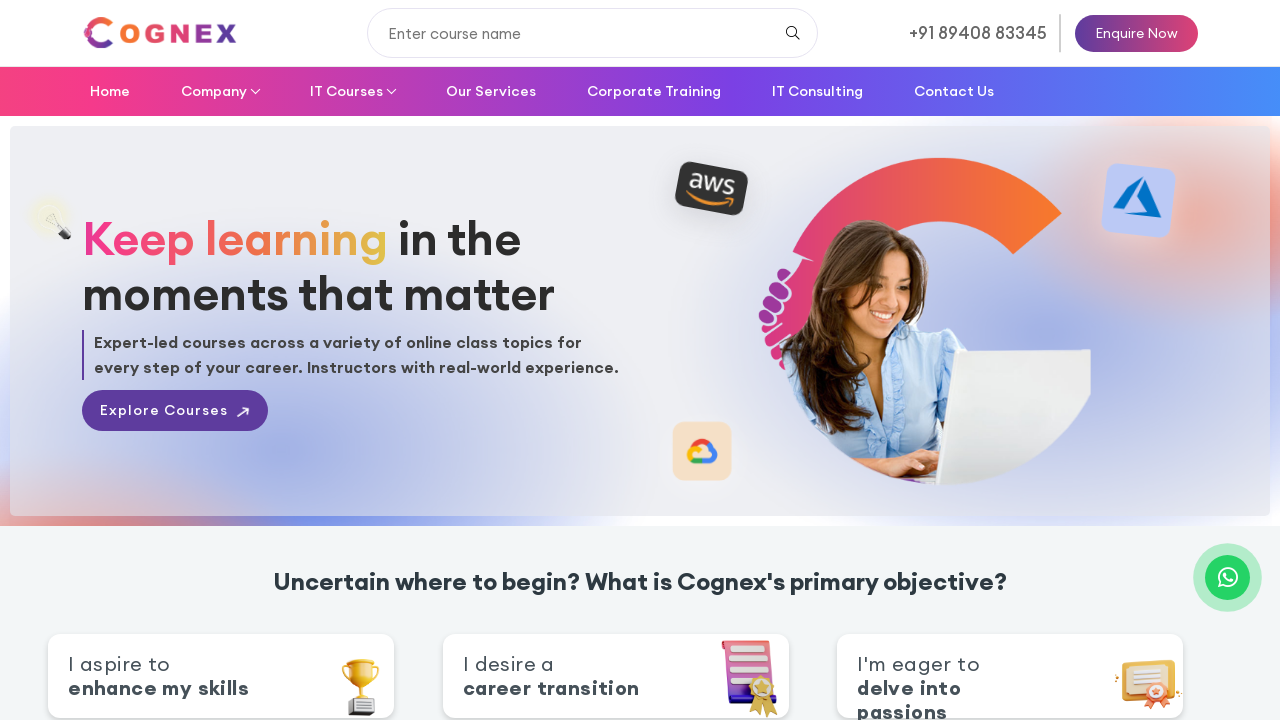

Navigated to cognextech.com homepage
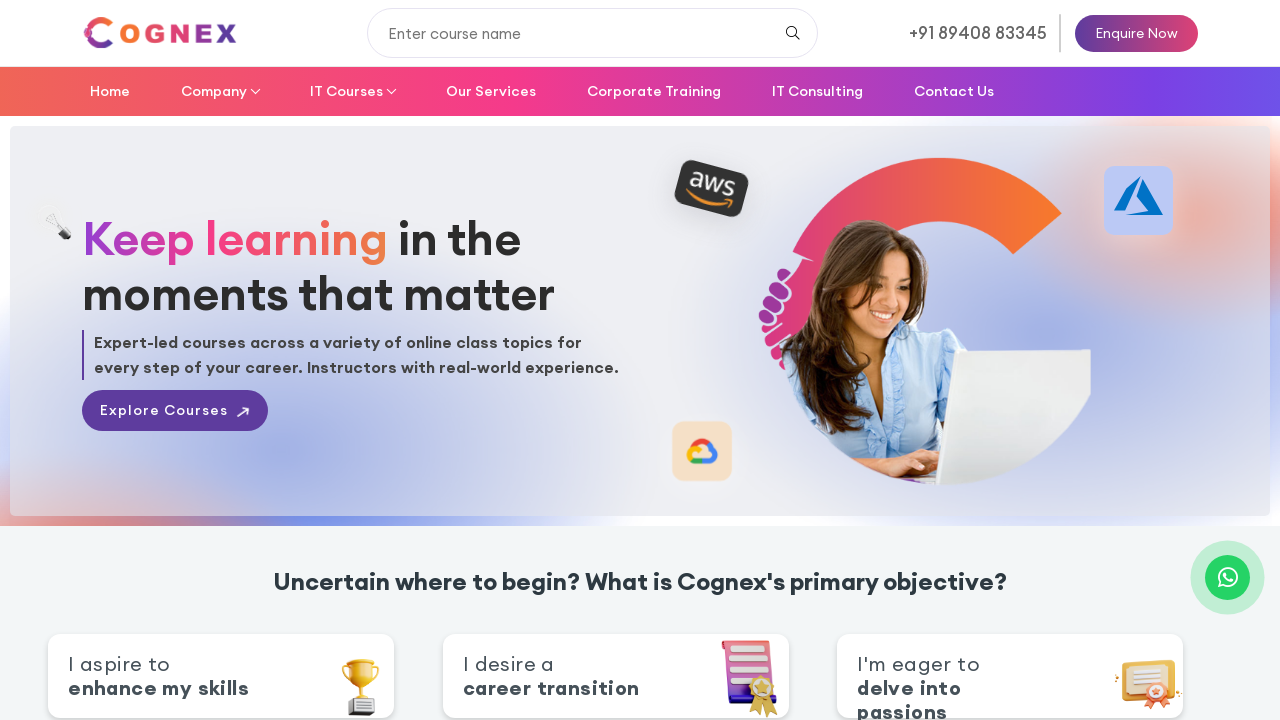

Hovered over 'IT Course' menu item at (352, 91) on a:text('IT Course')
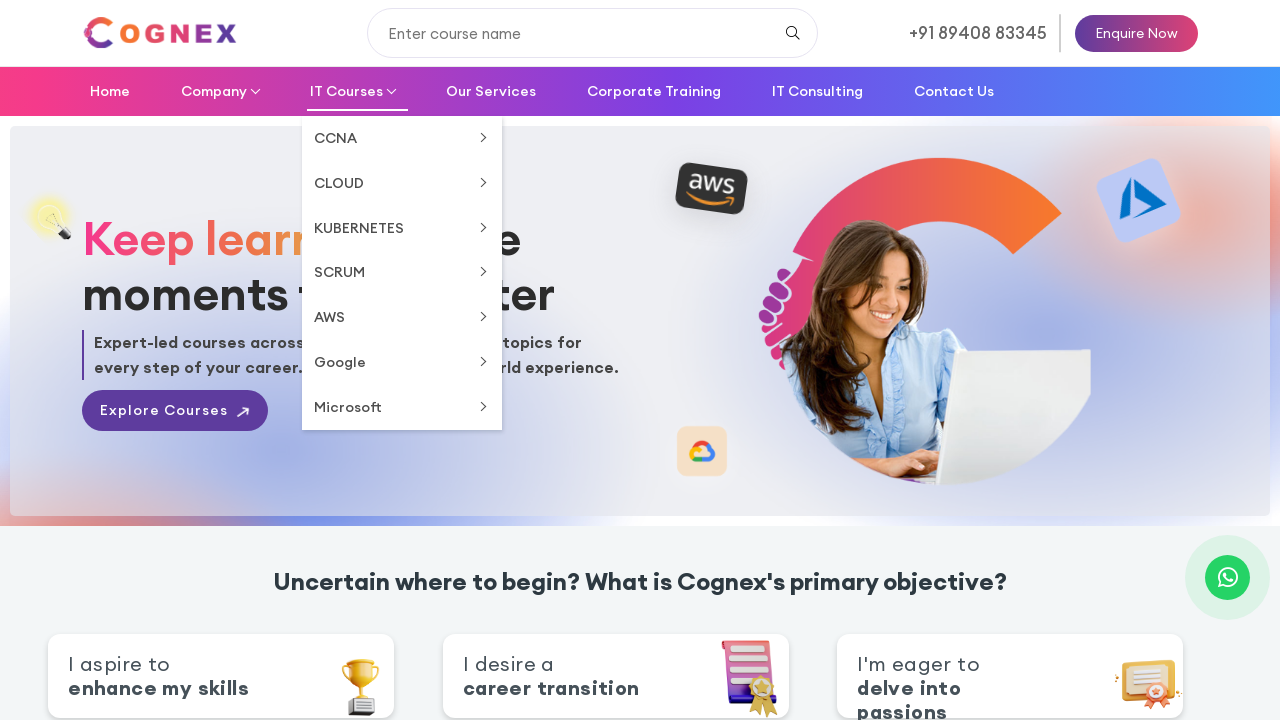

Waited 500ms for dropdown/submenu to appear
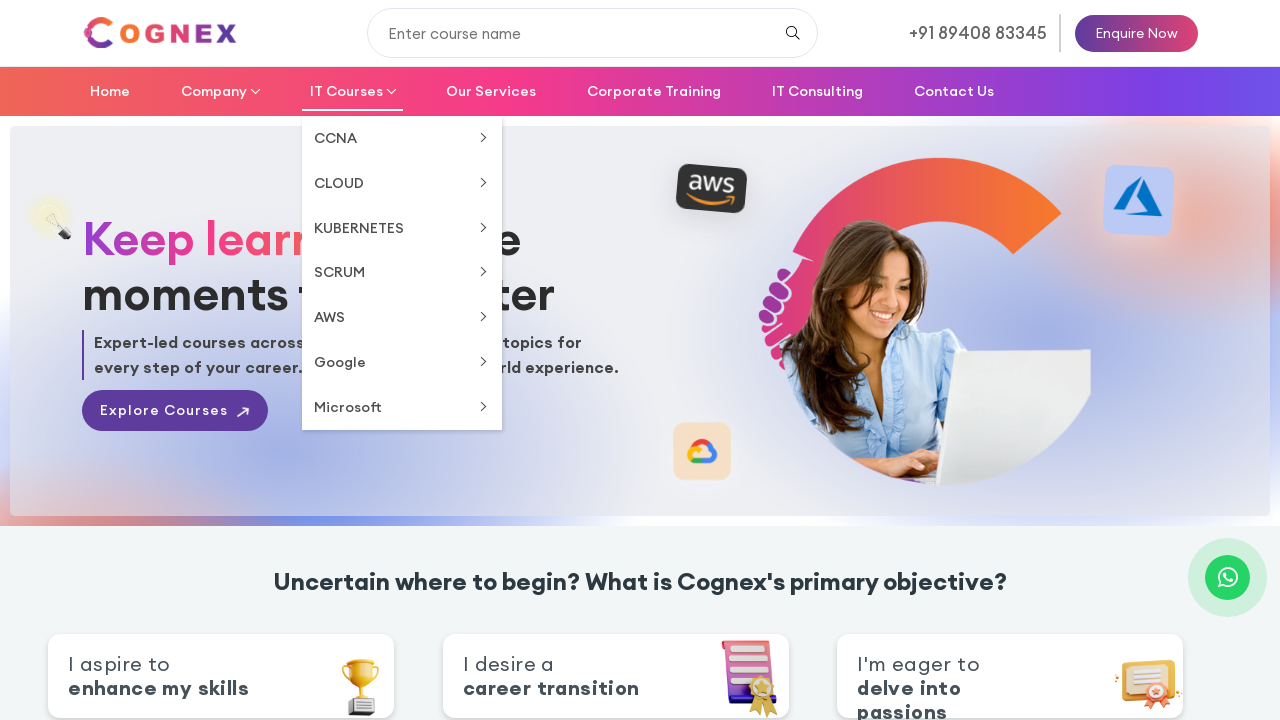

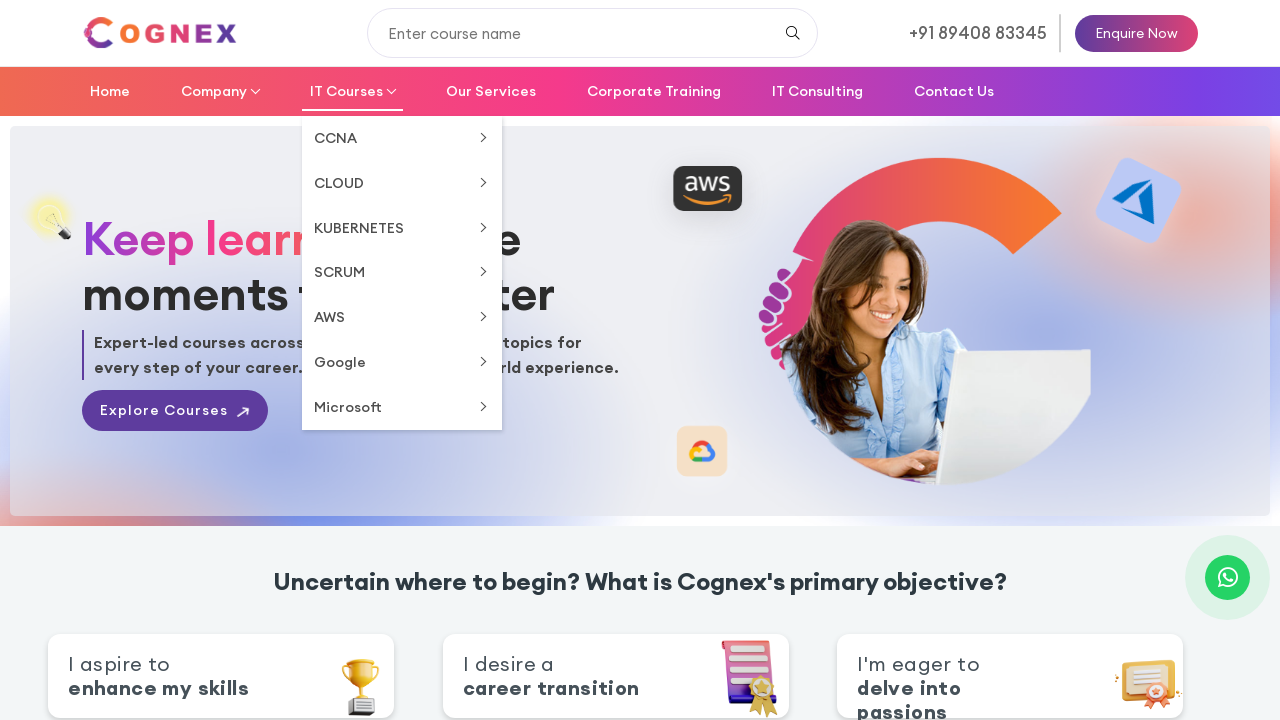